Tests handling multiple browser tabs by clicking several links that open new tabs, collecting titles from each tab, verifying titles match, and closing all tabs

Starting URL: https://automationbysqatools.blogspot.com/p/manual-testing.html

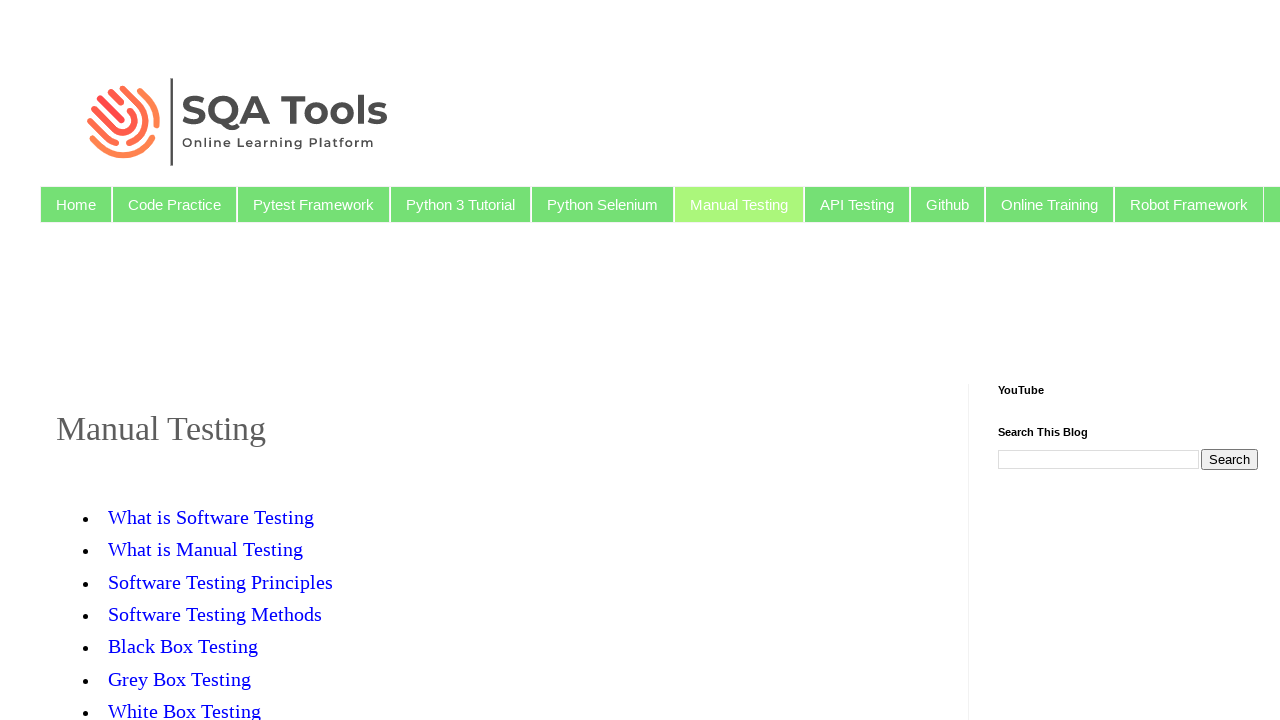

Clicked link 'Software Testing Methods' which opened a new tab at (215, 614) on text=Software Testing Methods
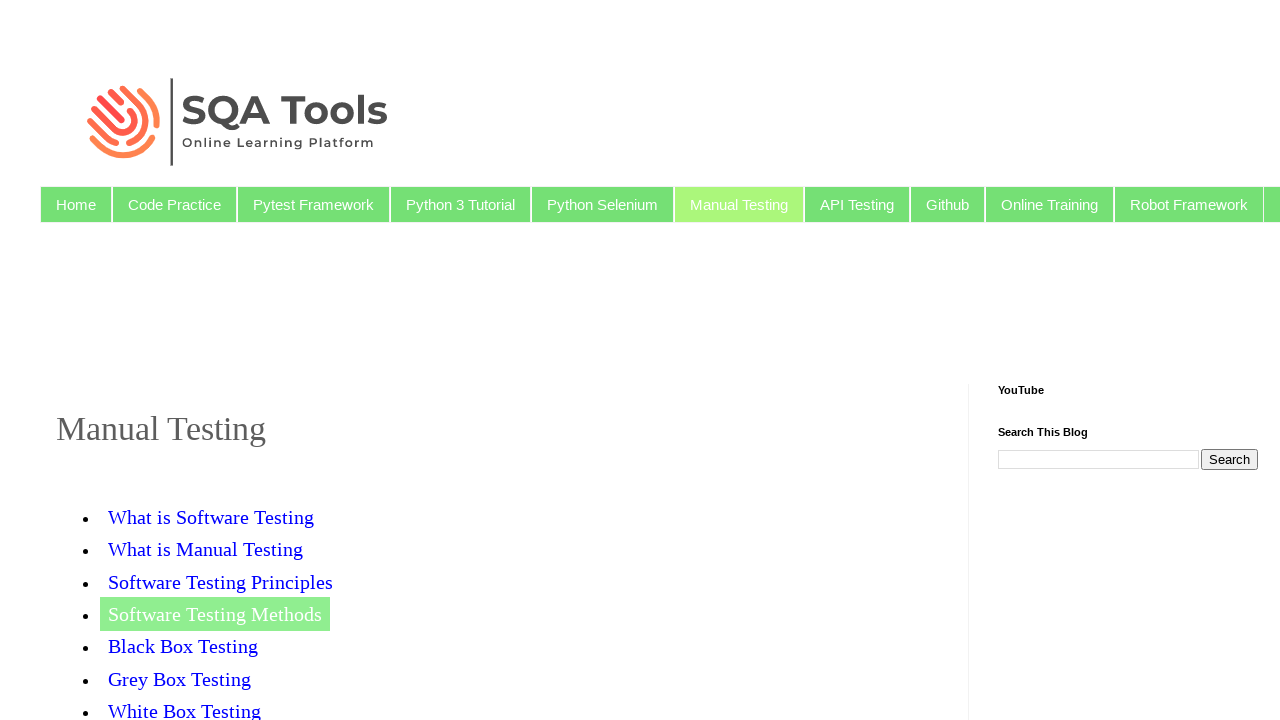

New tab from 'Software Testing Methods' finished loading
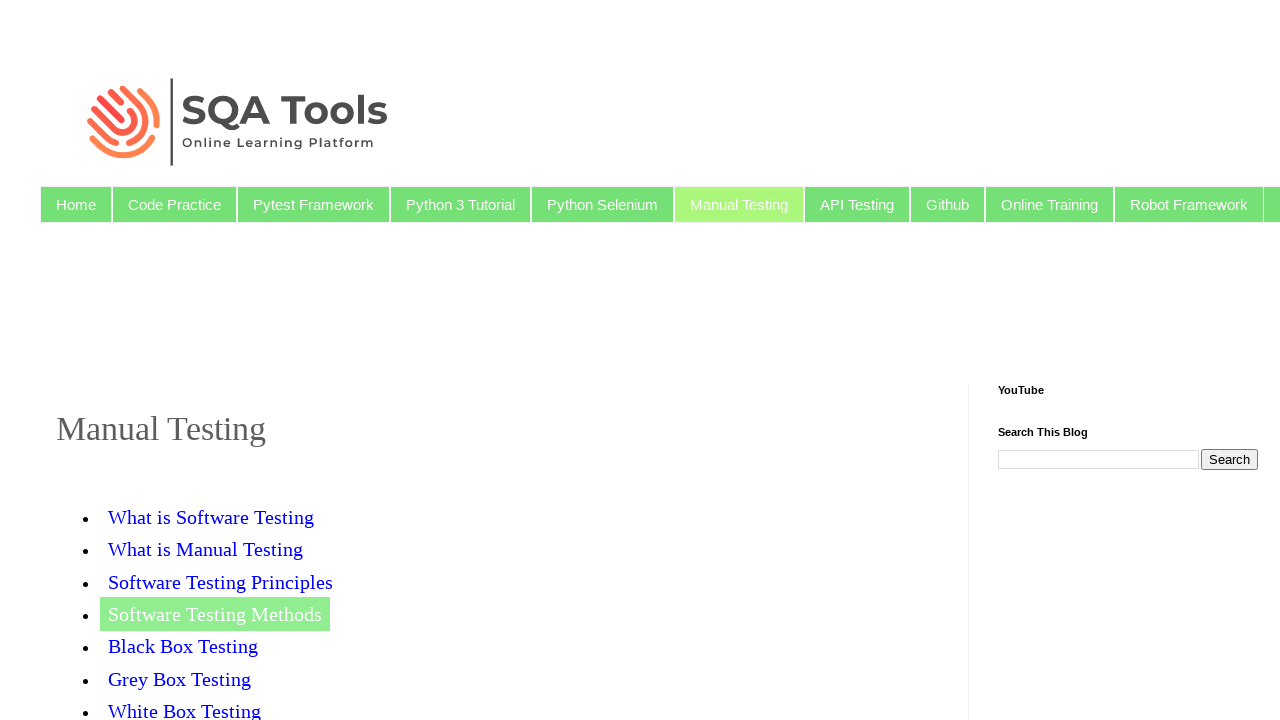

Clicked link 'Black Box Testing' which opened a new tab at (183, 646) on text=Black Box Testing
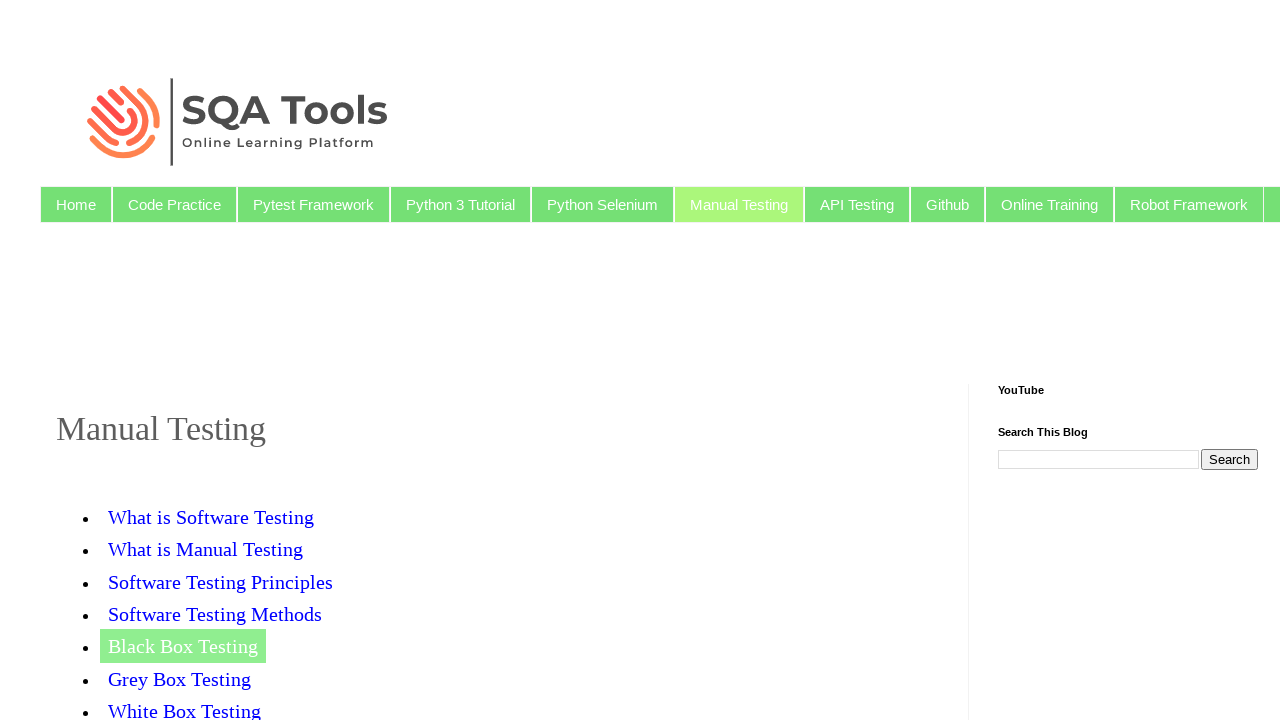

New tab from 'Black Box Testing' finished loading
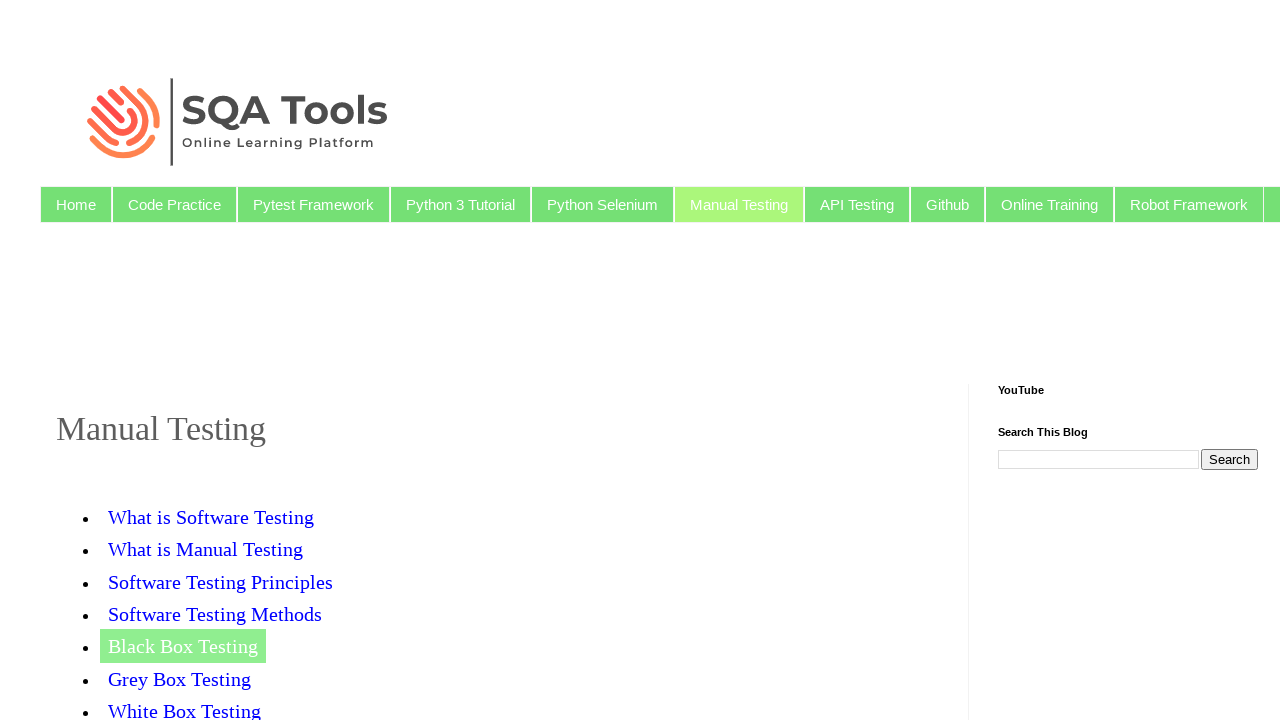

Clicked link 'Grey Box Testing' which opened a new tab at (180, 679) on text=Grey Box Testing
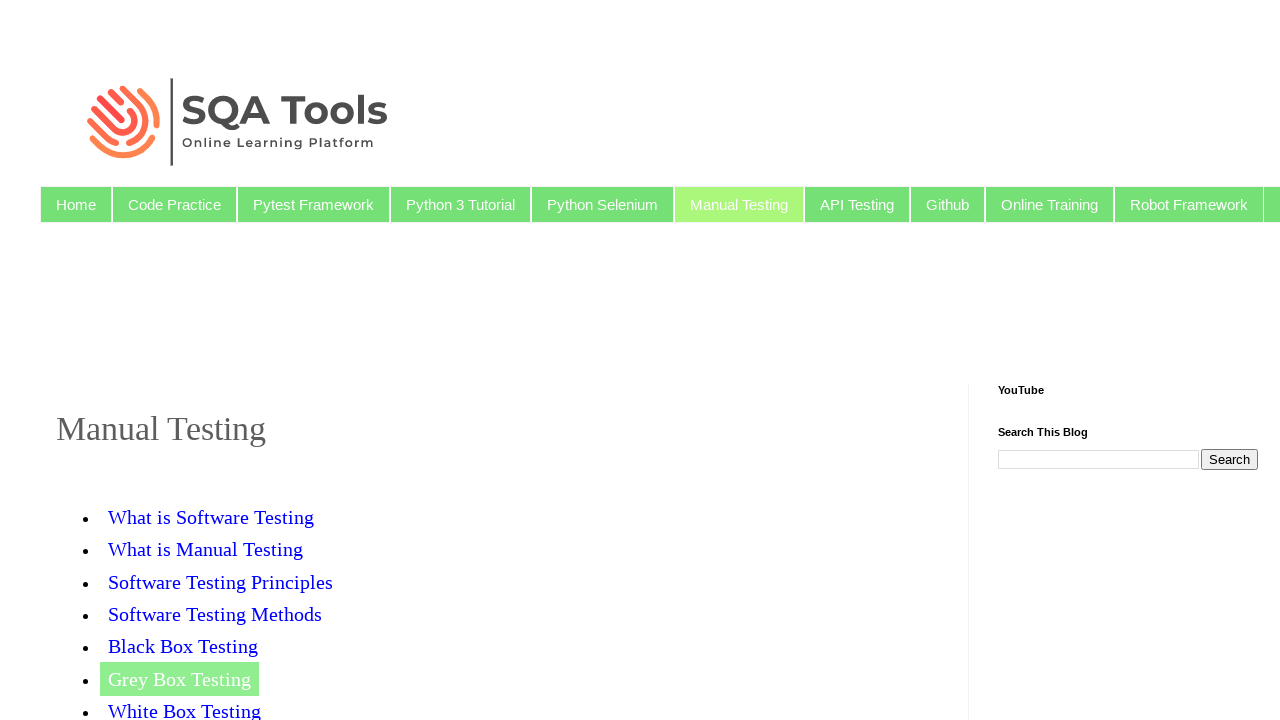

New tab from 'Grey Box Testing' finished loading
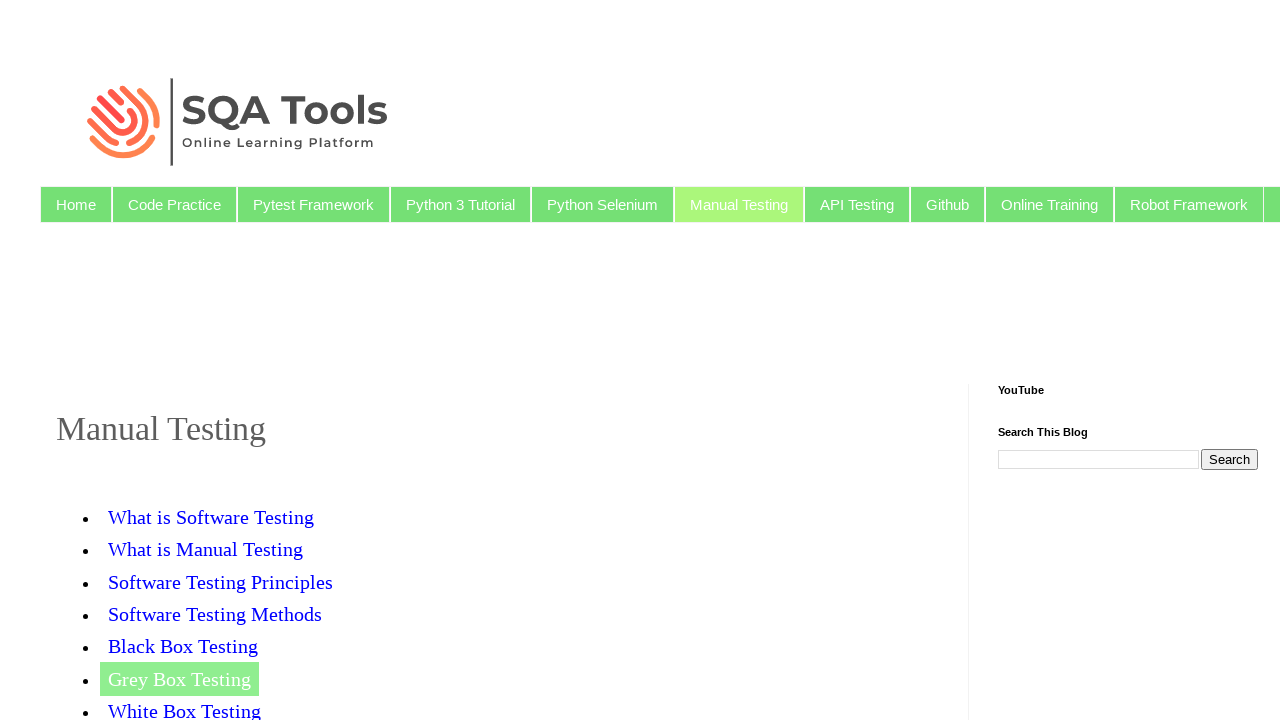

Clicked link 'White Box Testing' which opened a new tab at (184, 703) on text=White Box Testing
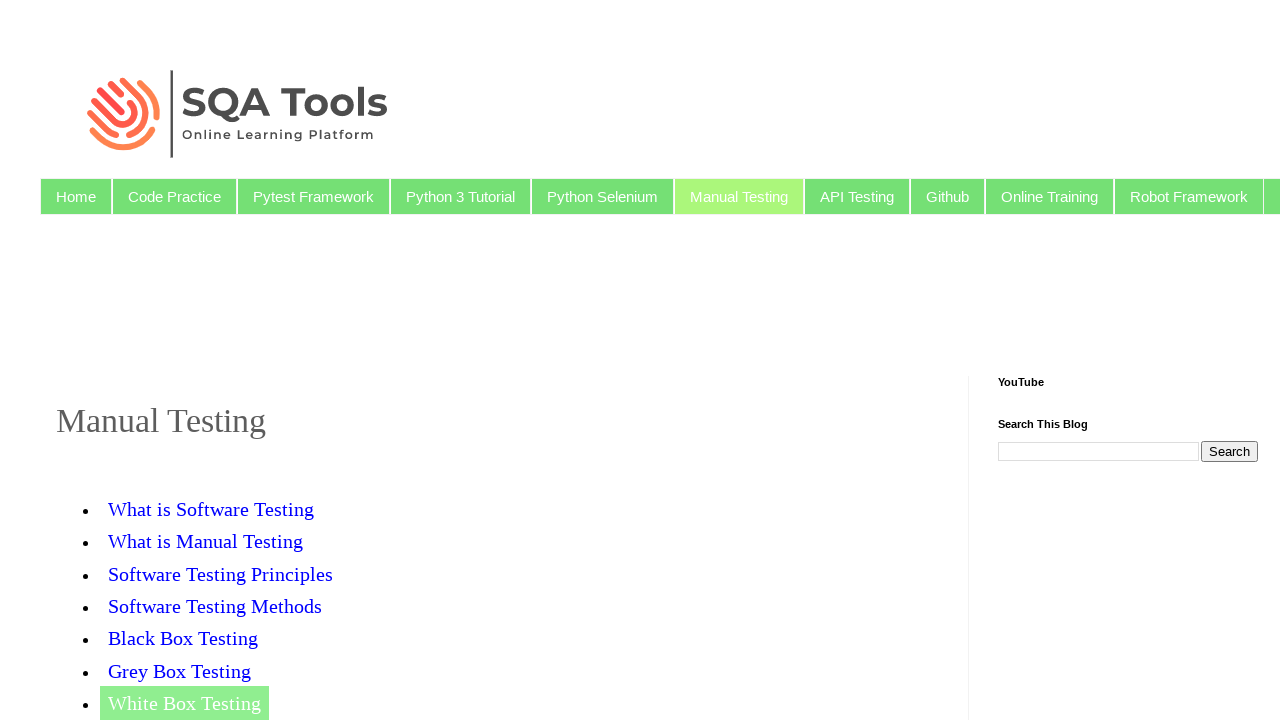

New tab from 'White Box Testing' finished loading
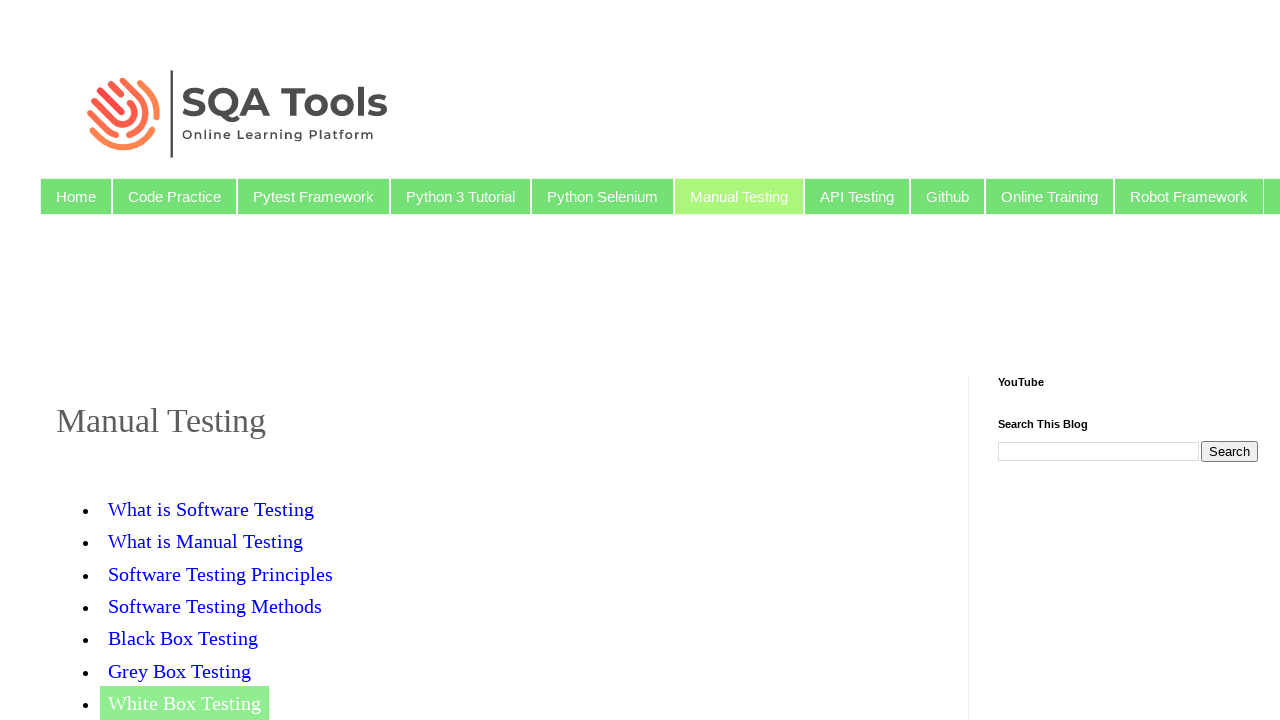

Brought new tab to front to read title
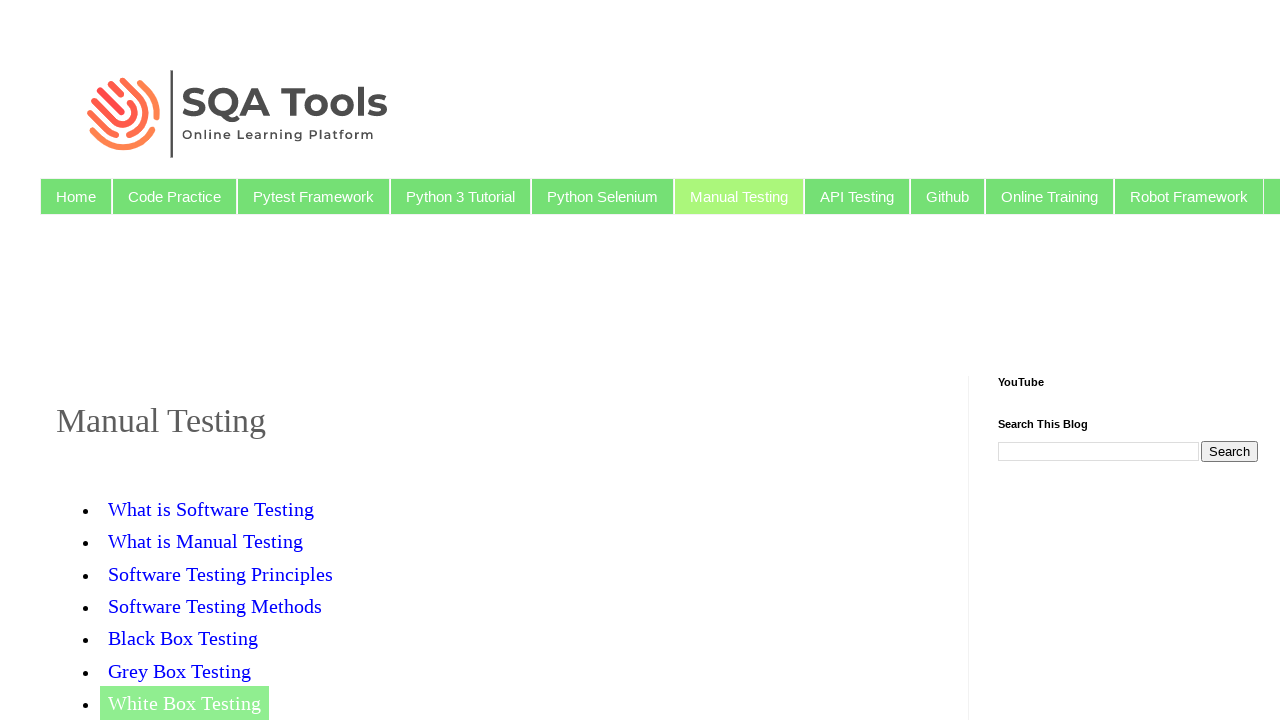

Collected title from tab: 'SQA Tools : Online Learning Platform: Software Testing Methods'
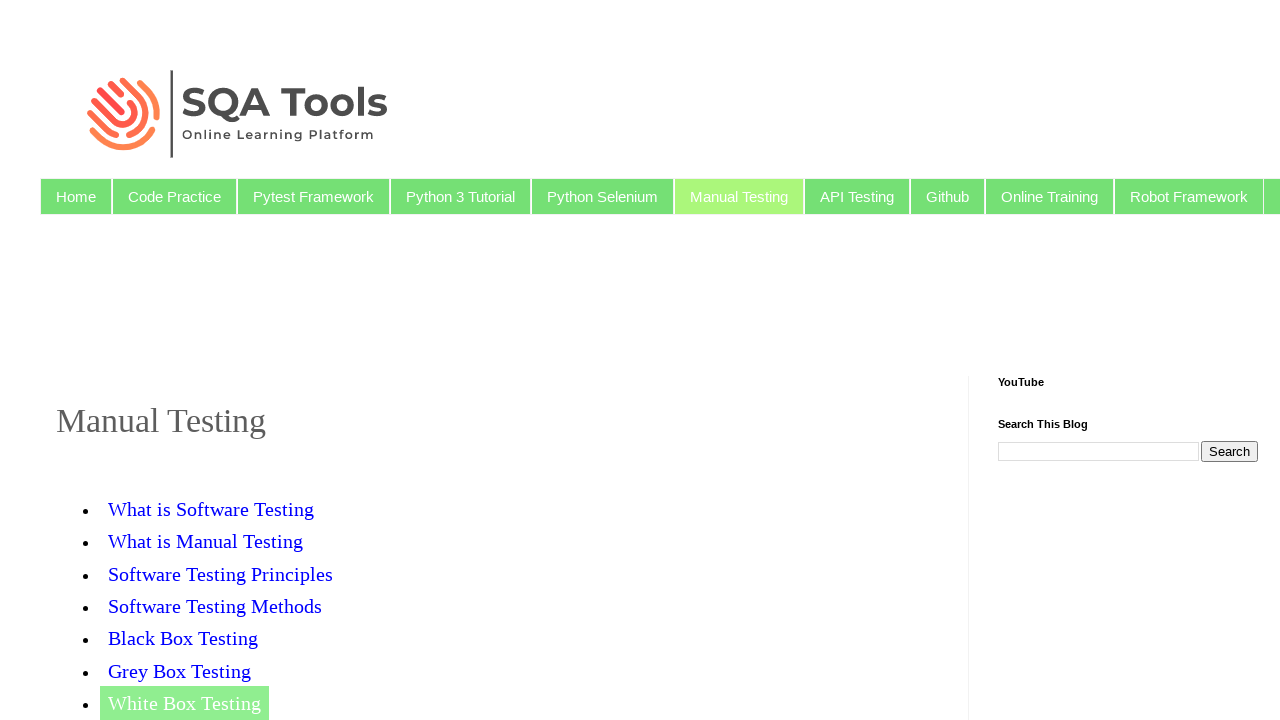

Brought new tab to front to read title
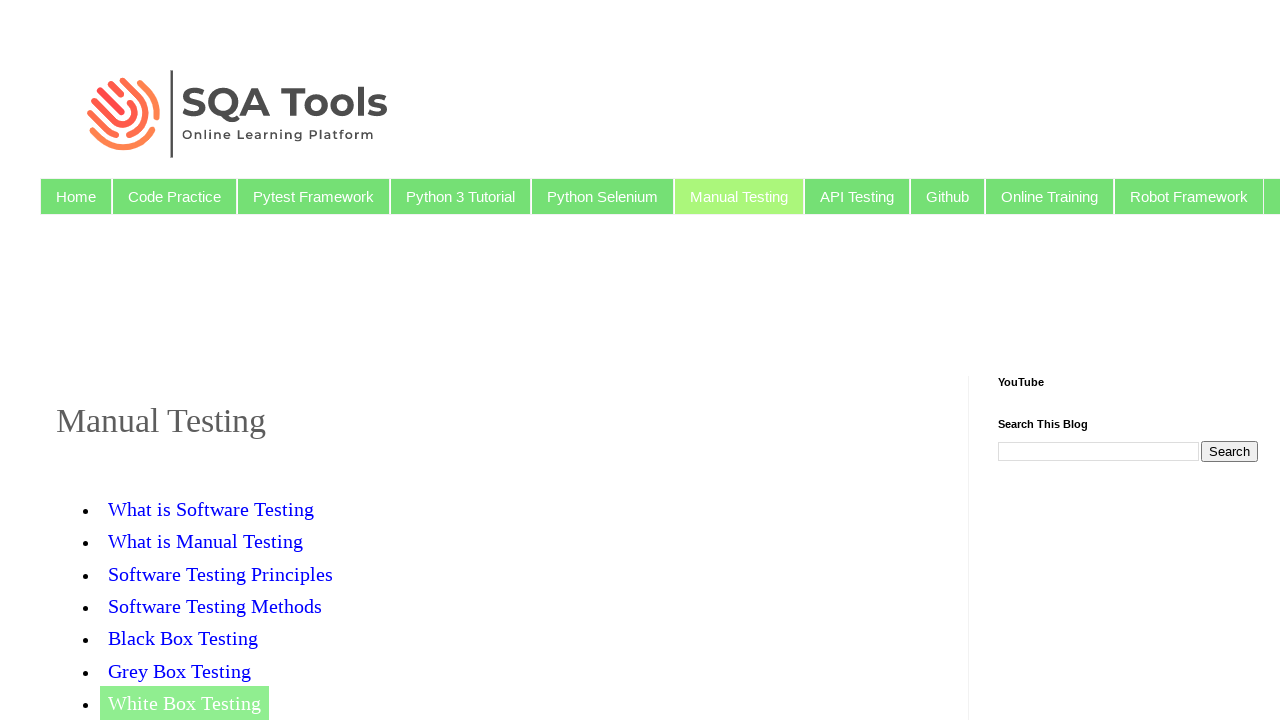

Collected title from tab: 'SQA Tools : Online Learning Platform: Black Box Testing'
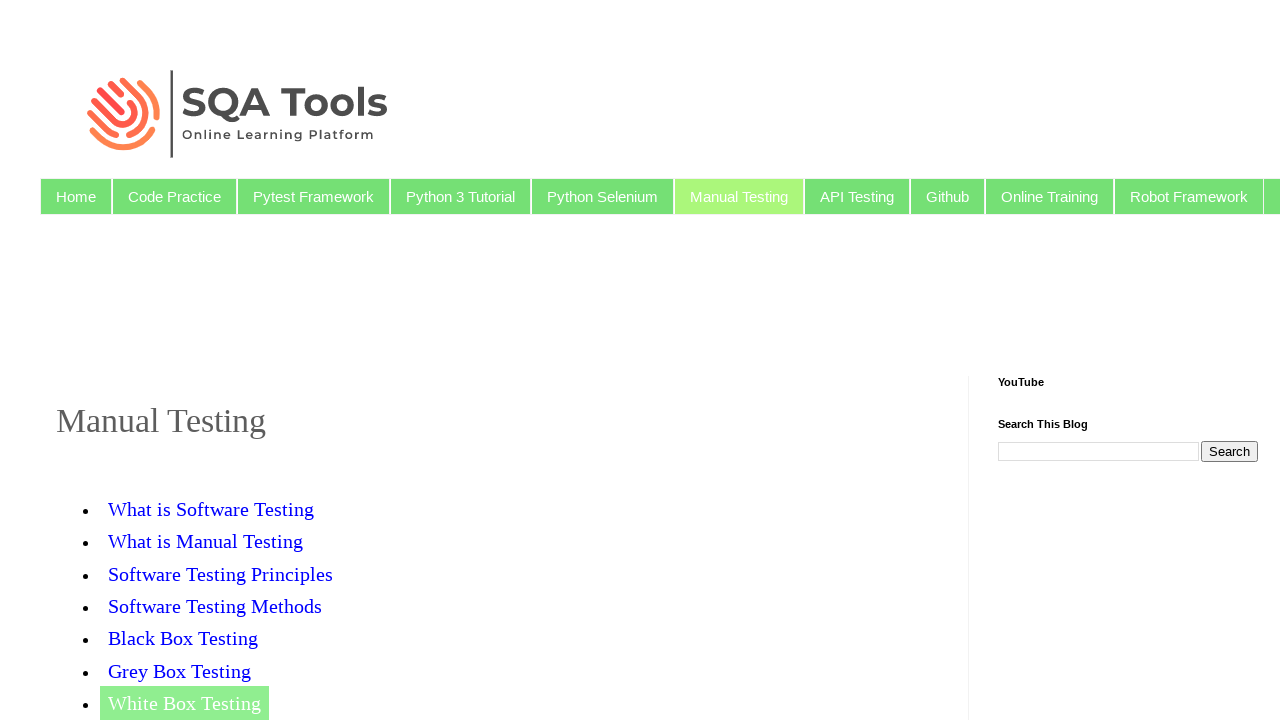

Brought new tab to front to read title
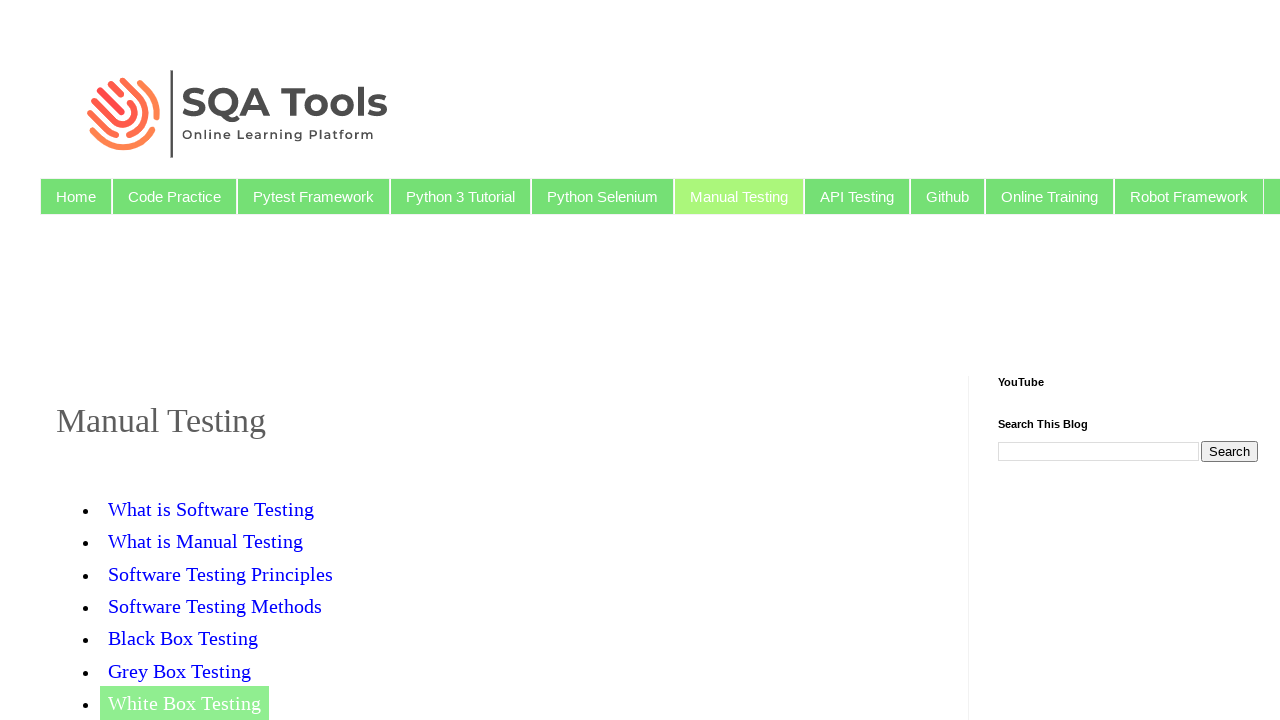

Collected title from tab: 'SQA Tools : Online Learning Platform: Grey Box Testing'
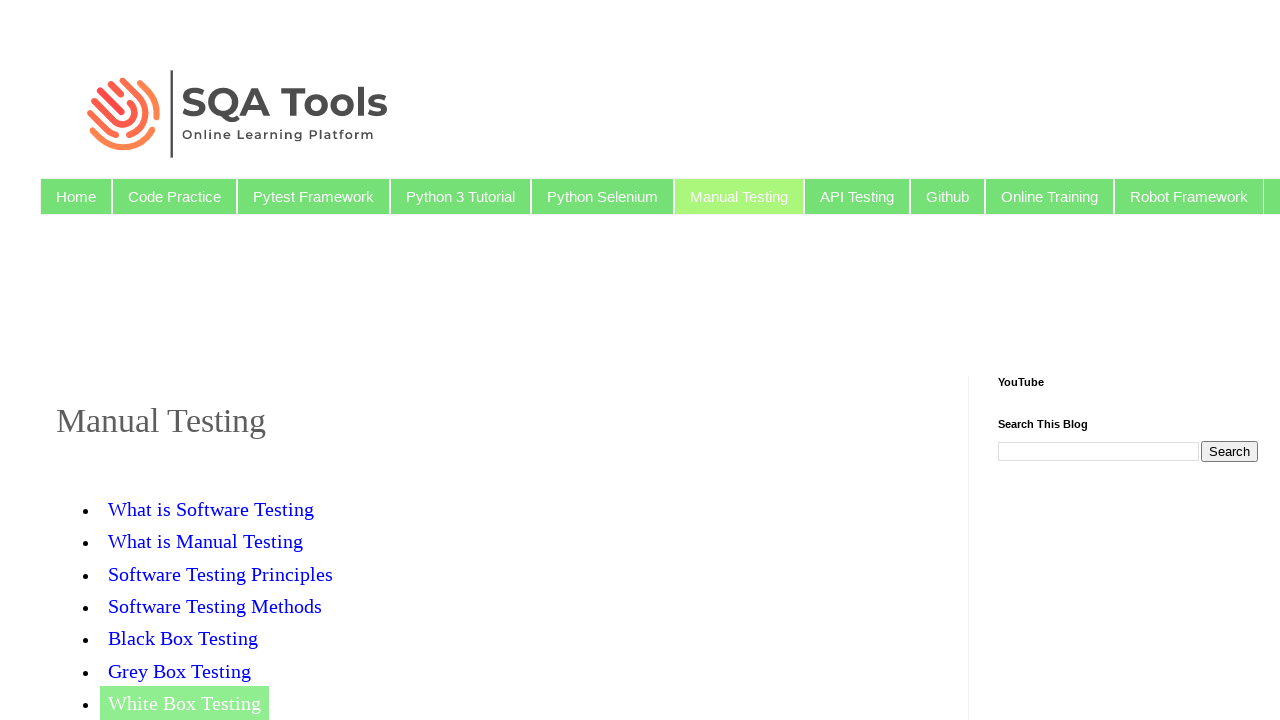

Brought new tab to front to read title
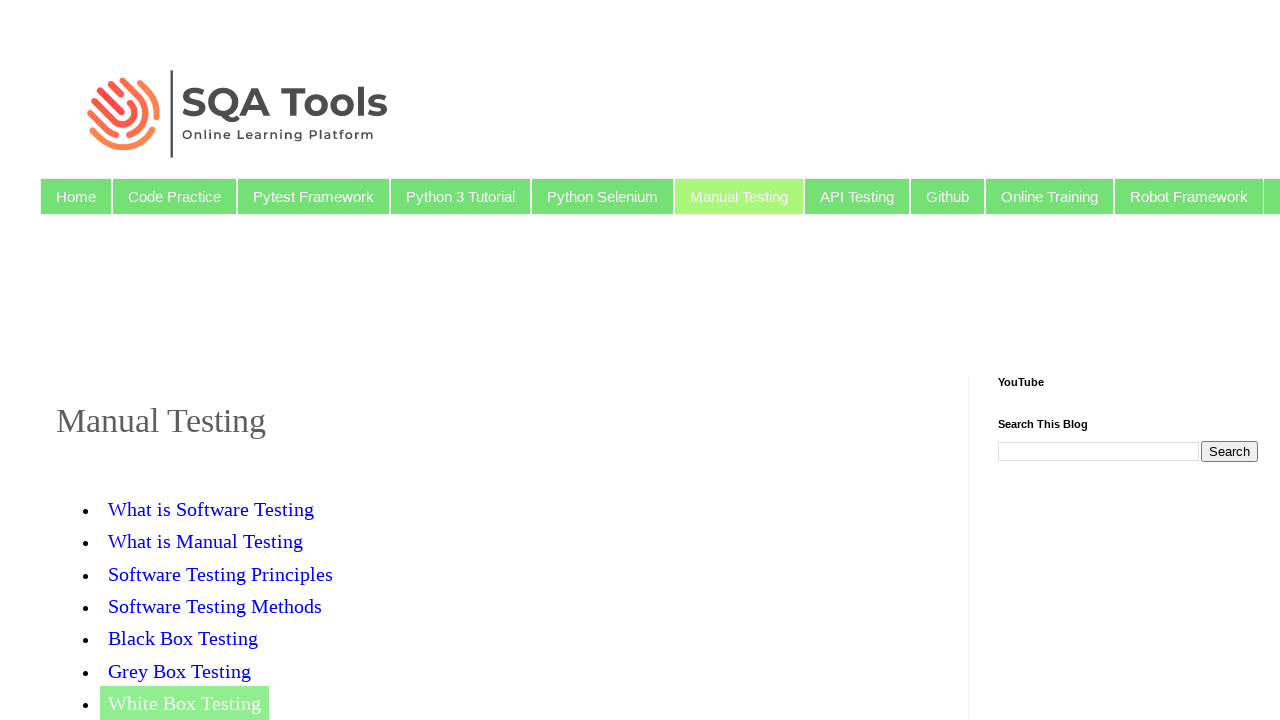

Collected title from tab: 'SQA Tools : Online Learning Platform: White Box Testing'
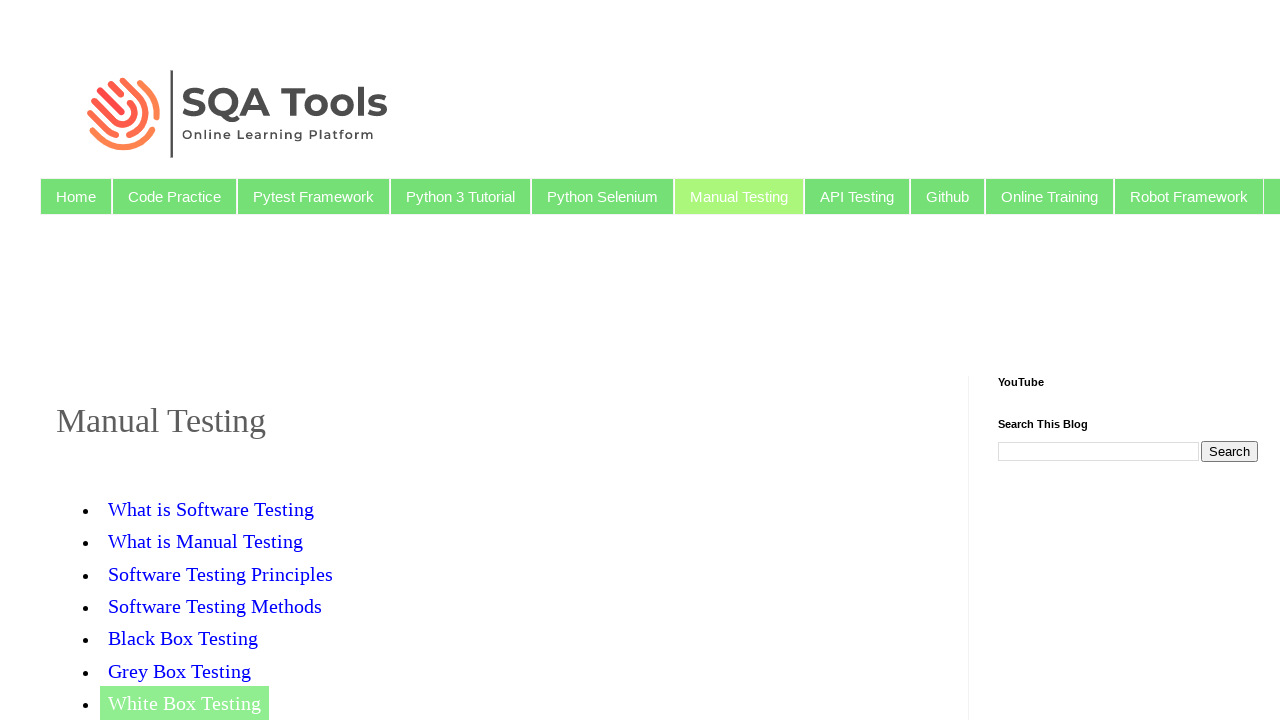

Brought original tab back to front
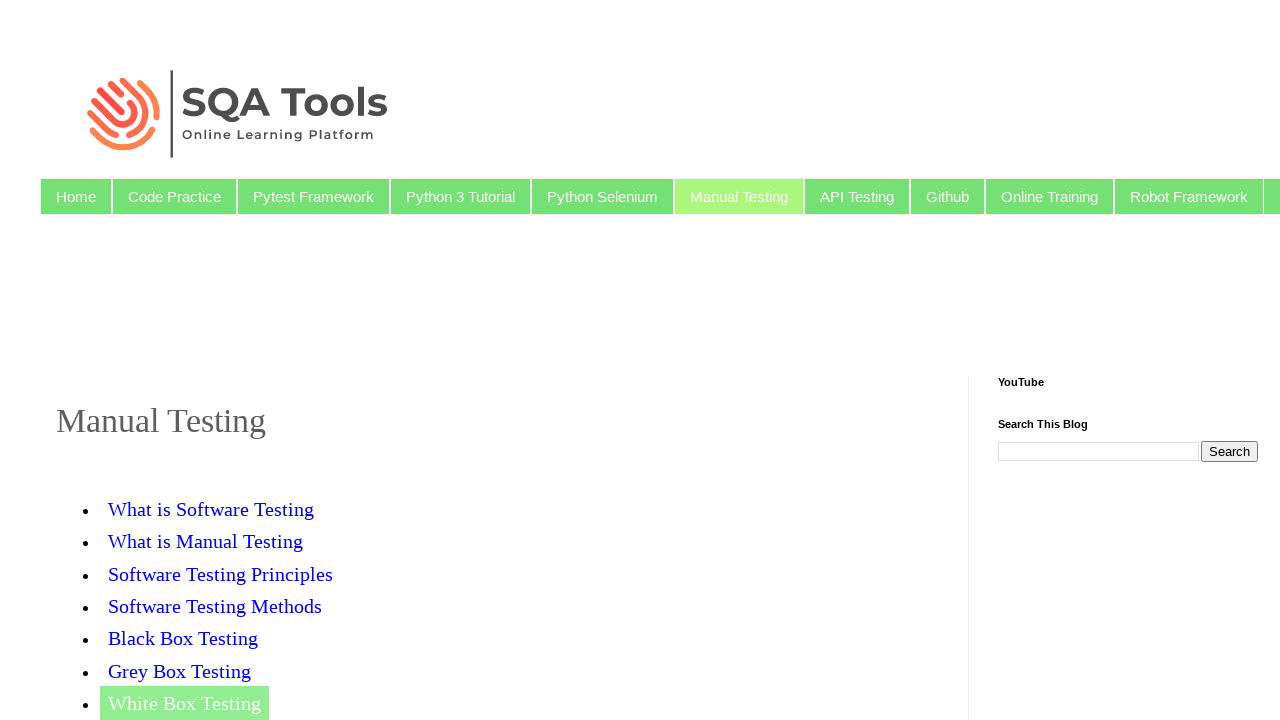

Brought tab 1 to front for verification
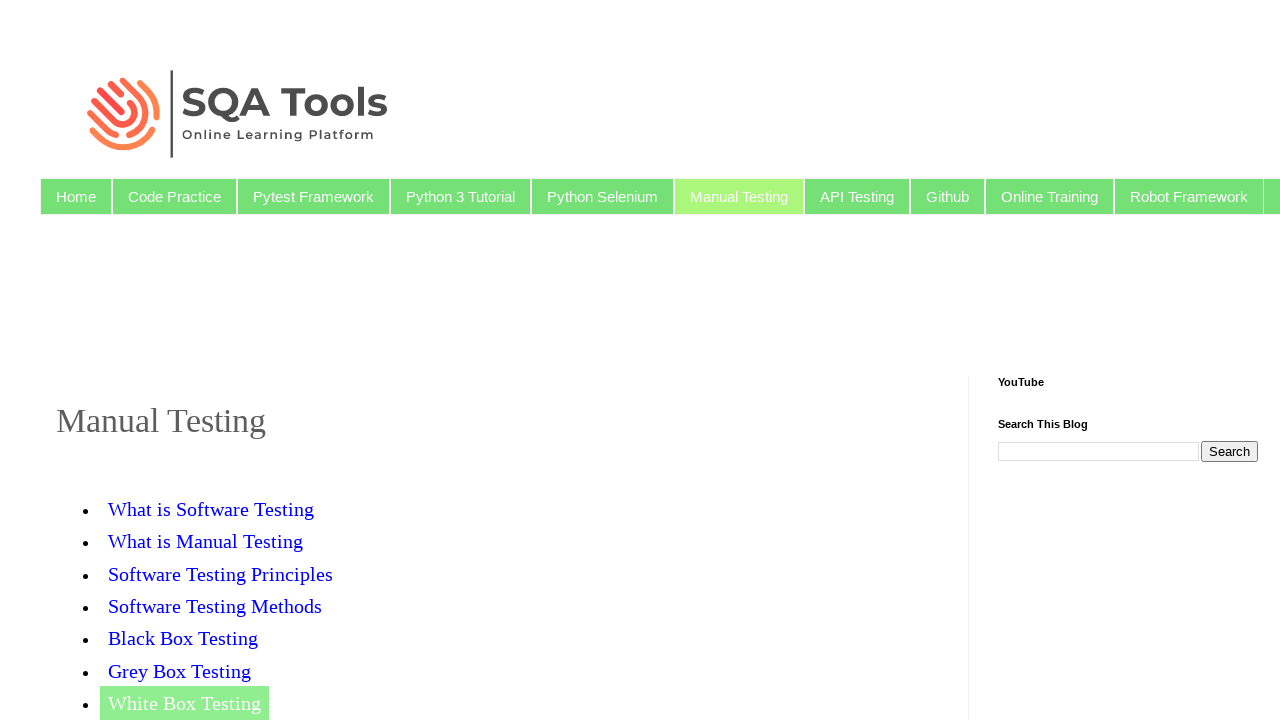

Verified tab 1 title matches: 'SQA Tools : Online Learning Platform: Software Testing Methods'
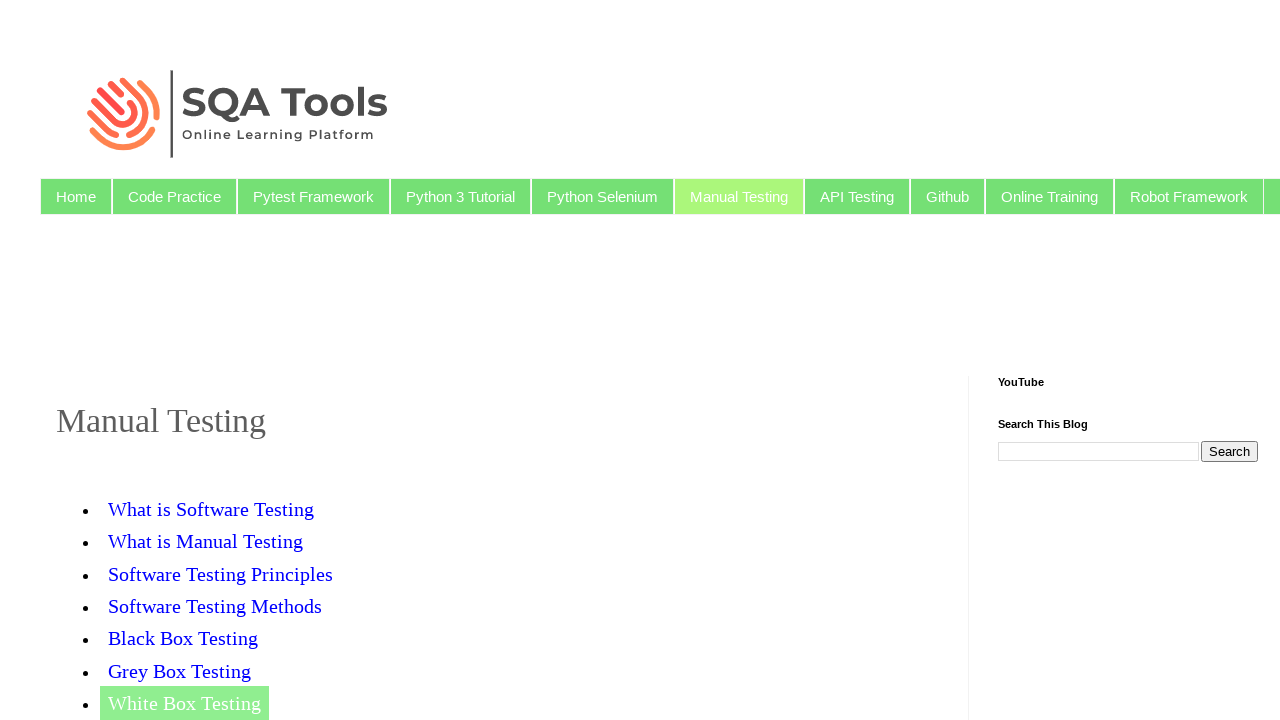

Closed tab 1
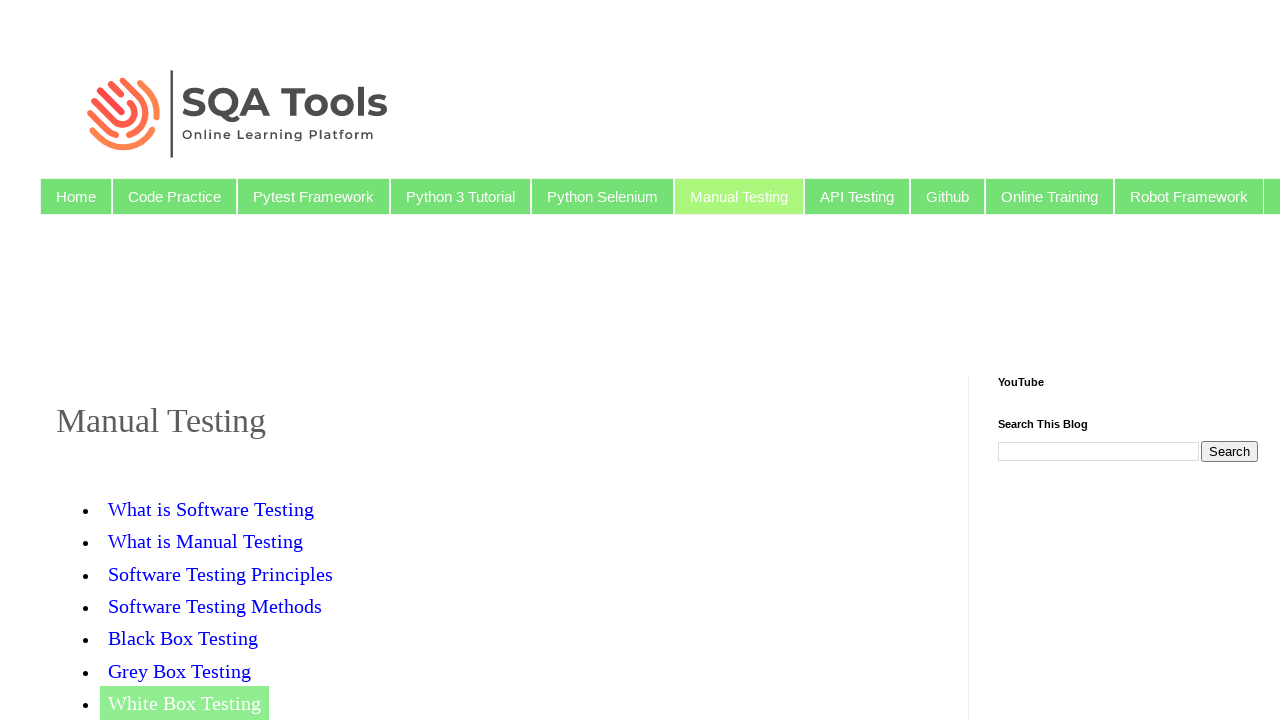

Brought tab 2 to front for verification
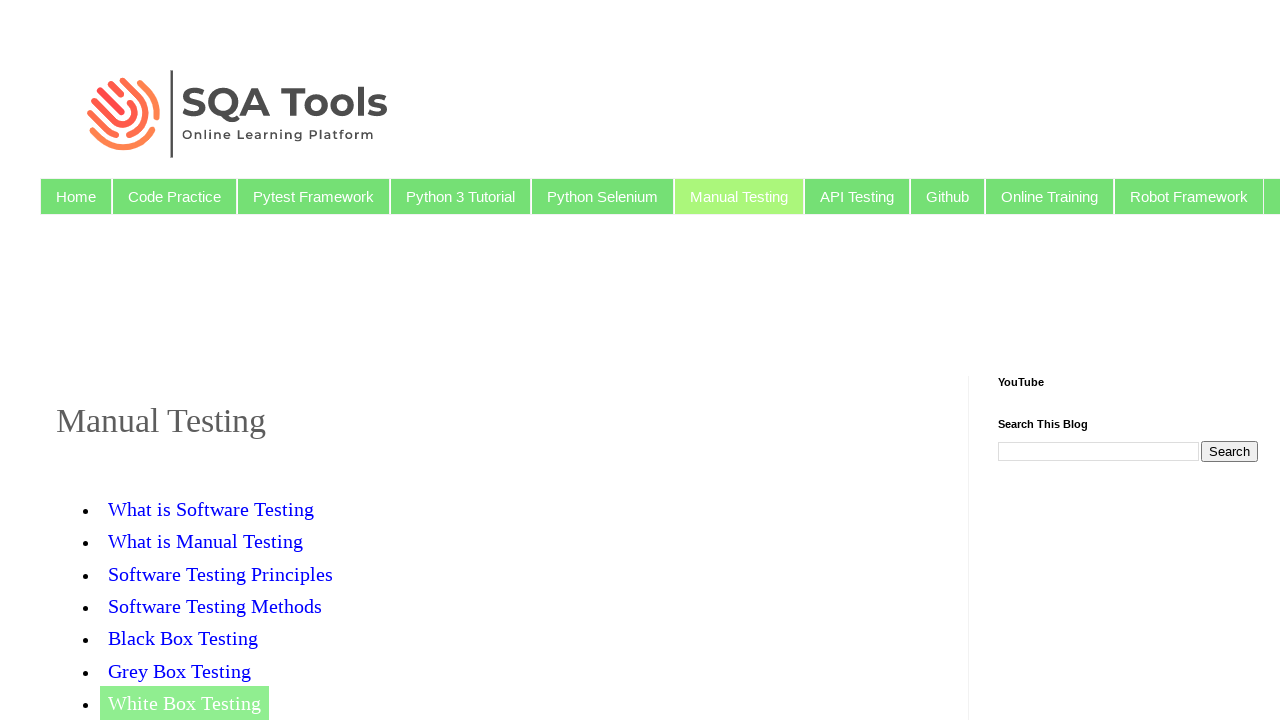

Verified tab 2 title matches: 'SQA Tools : Online Learning Platform: Black Box Testing'
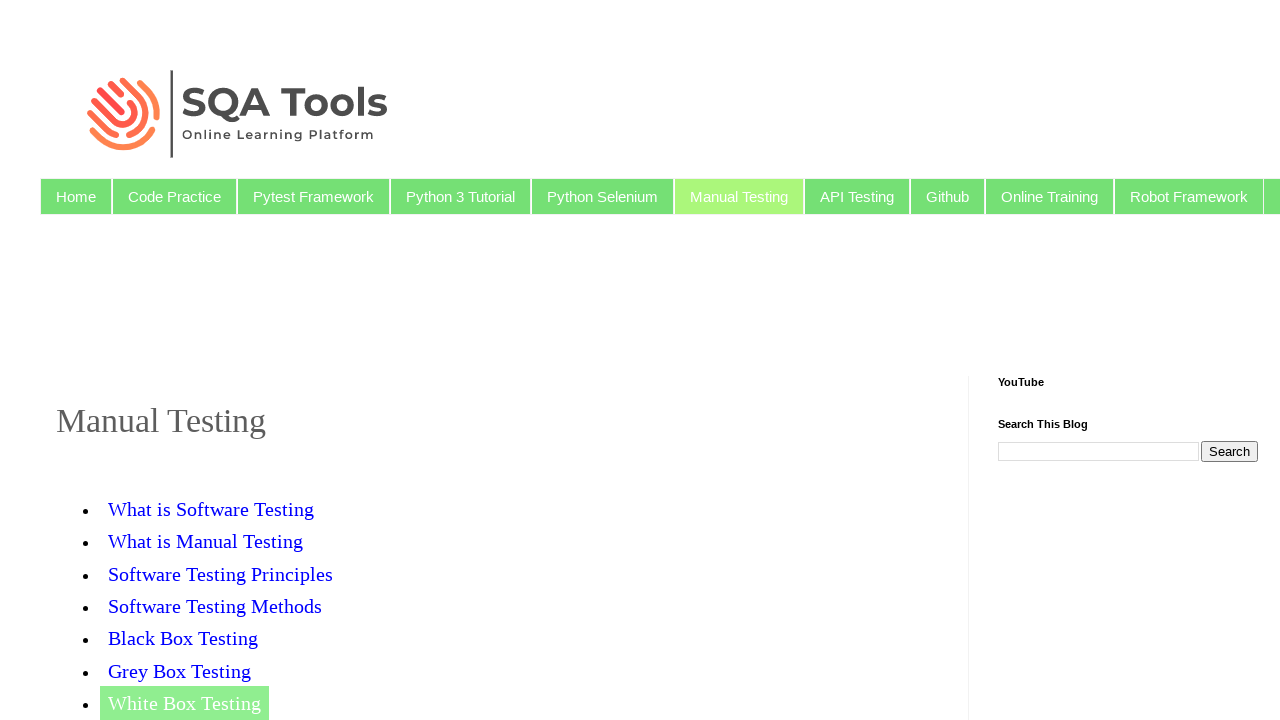

Closed tab 2
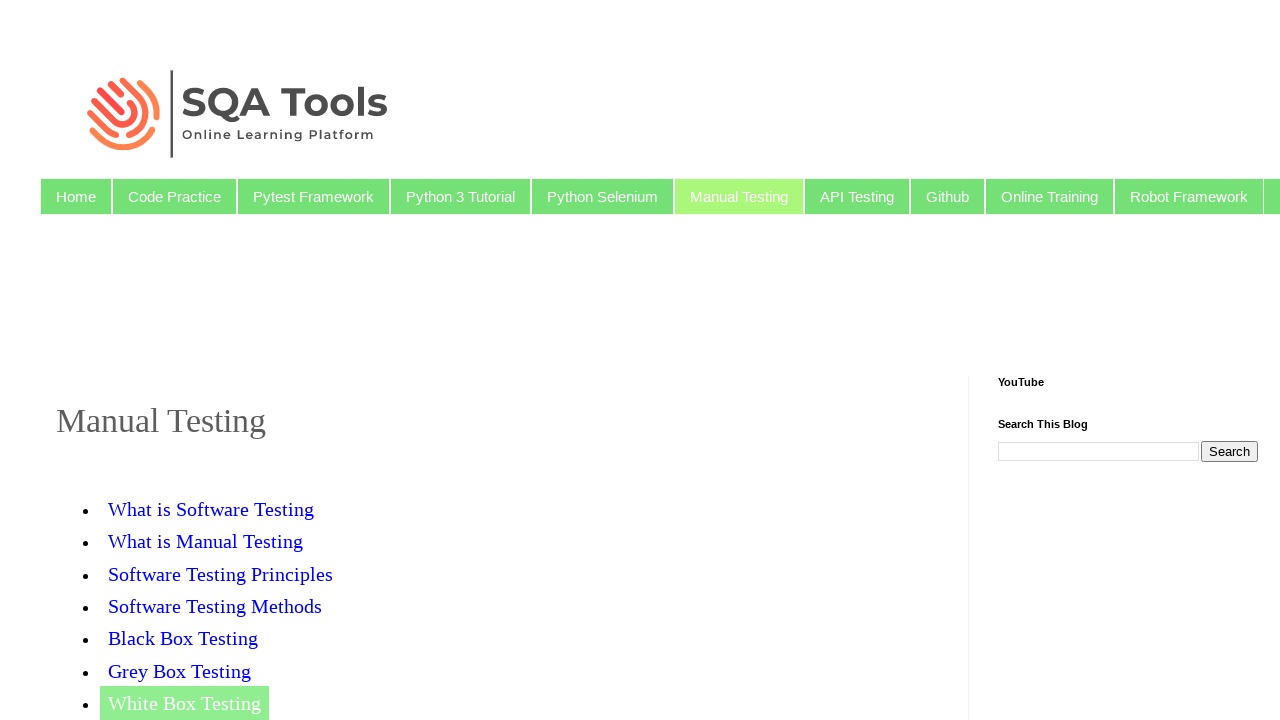

Brought tab 3 to front for verification
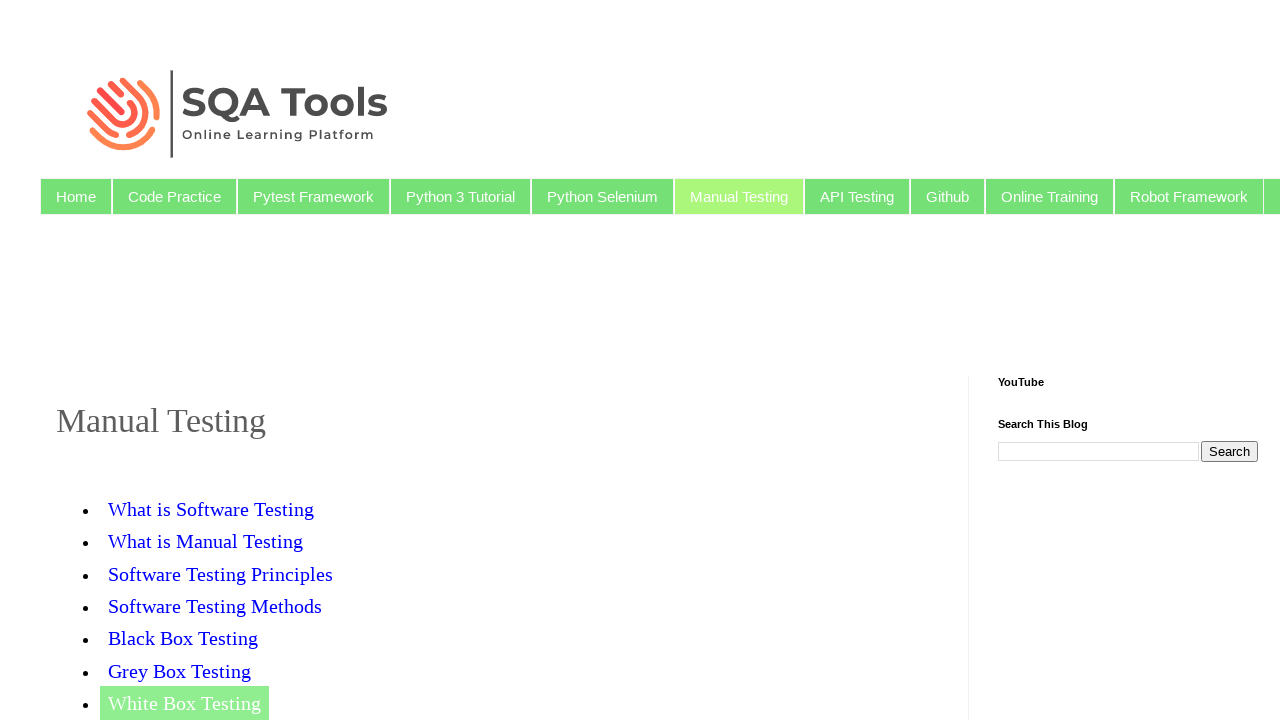

Verified tab 3 title matches: 'SQA Tools : Online Learning Platform: Grey Box Testing'
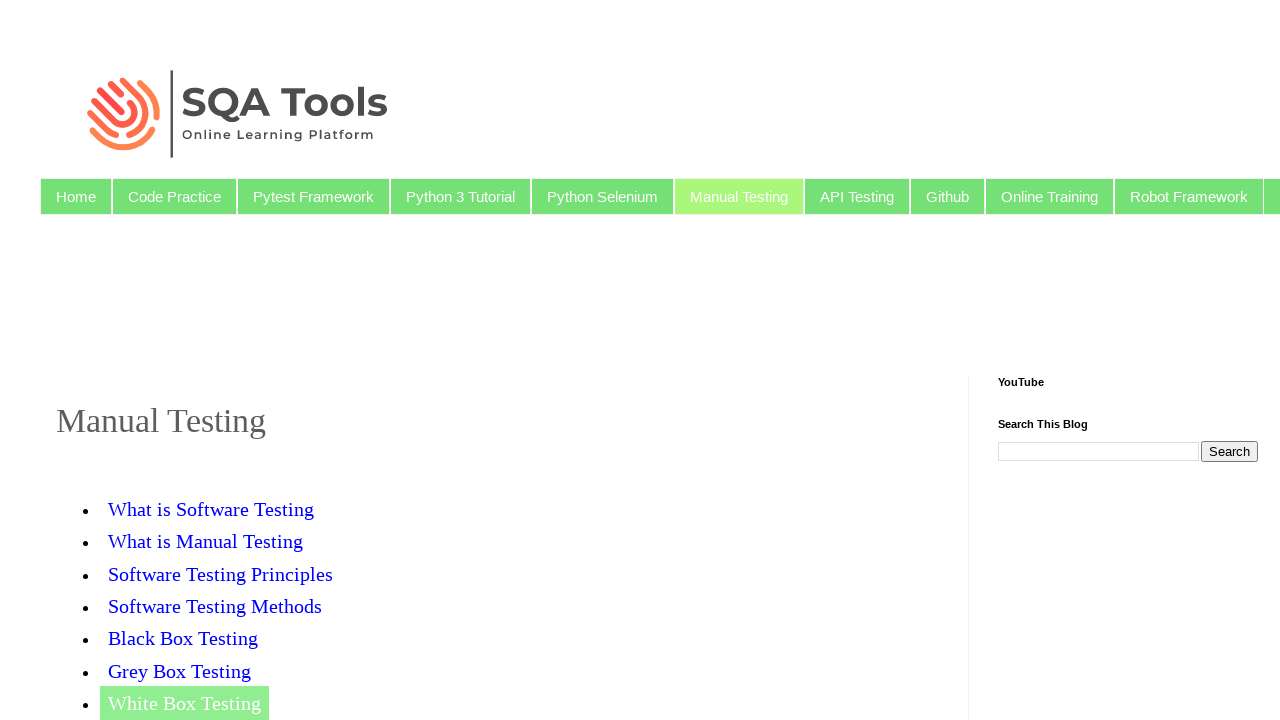

Closed tab 3
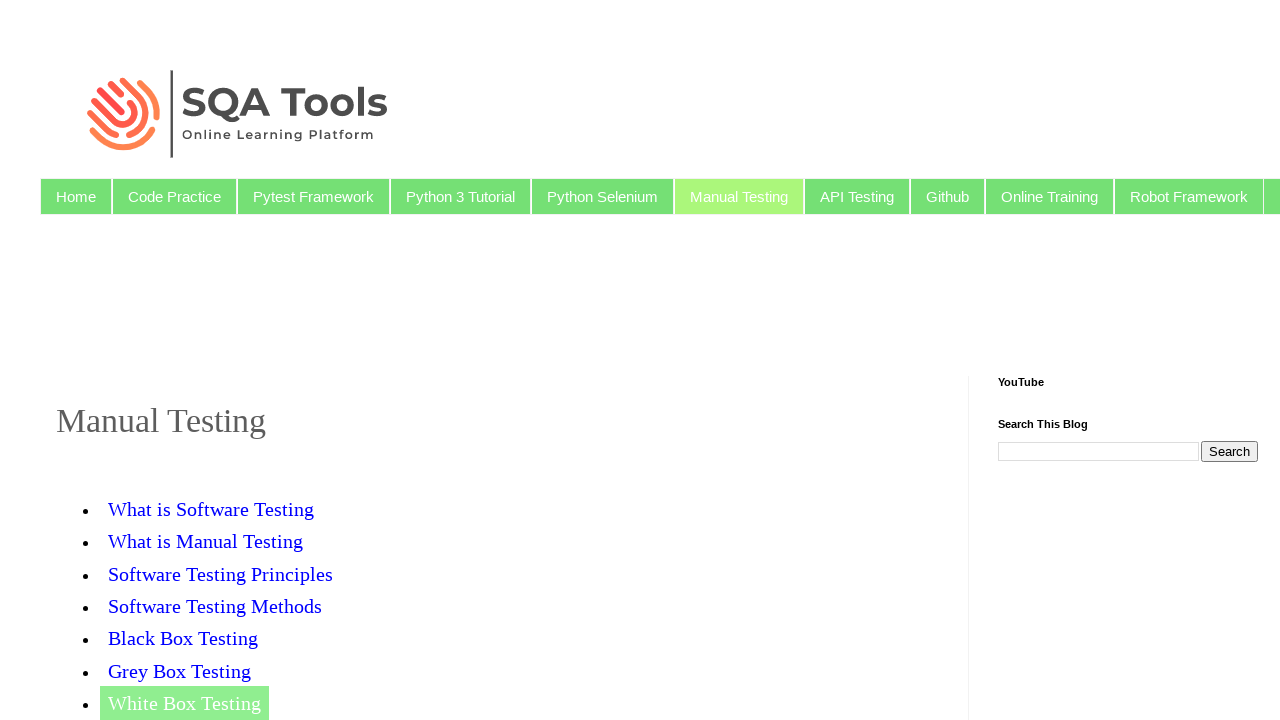

Brought tab 4 to front for verification
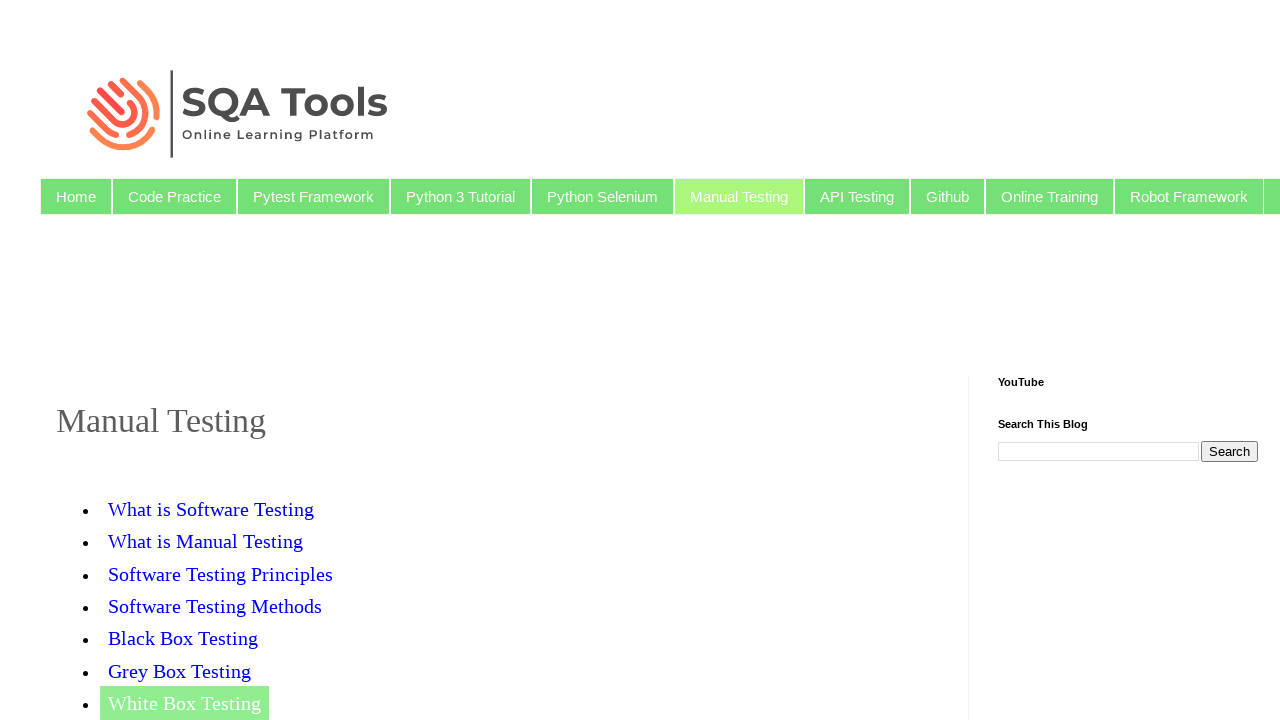

Verified tab 4 title matches: 'SQA Tools : Online Learning Platform: White Box Testing'
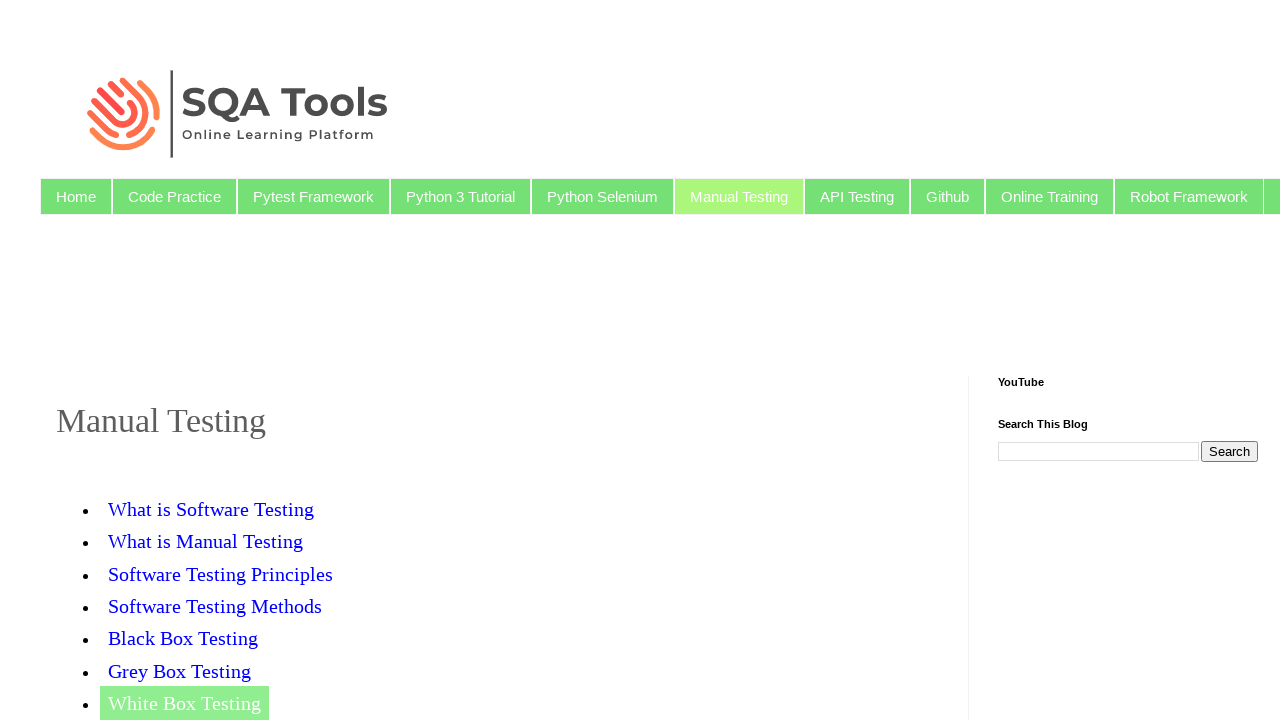

Closed tab 4
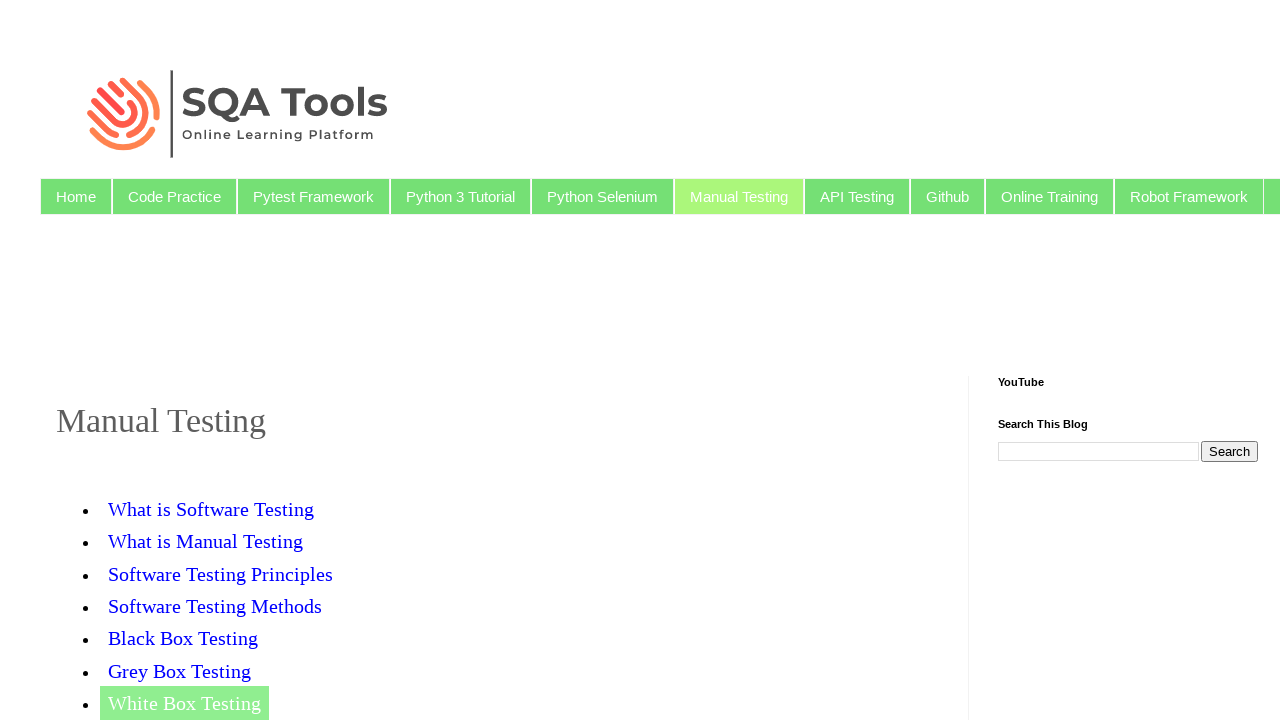

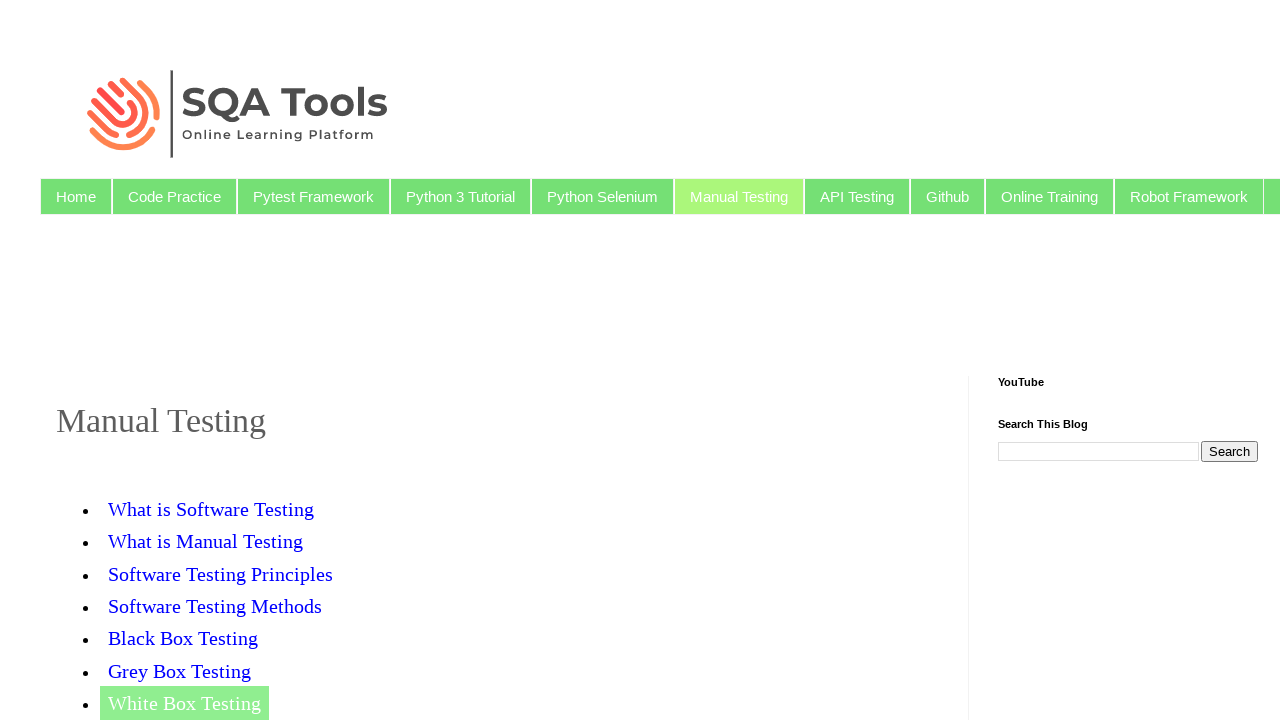